Tests modifying an existing todo item by double-clicking to edit and changing the text

Starting URL: https://todomvc.com/examples/angular/dist/browser/#/all

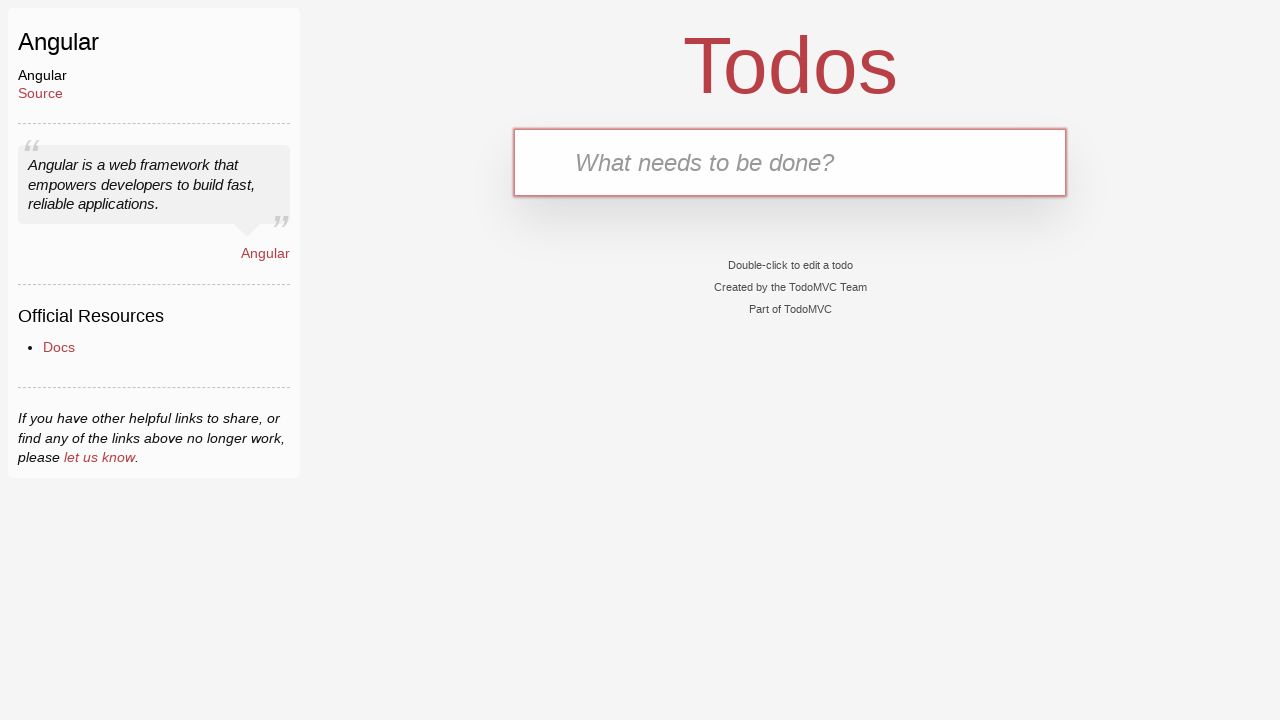

Filled new todo input with 'buy milk' on .new-todo
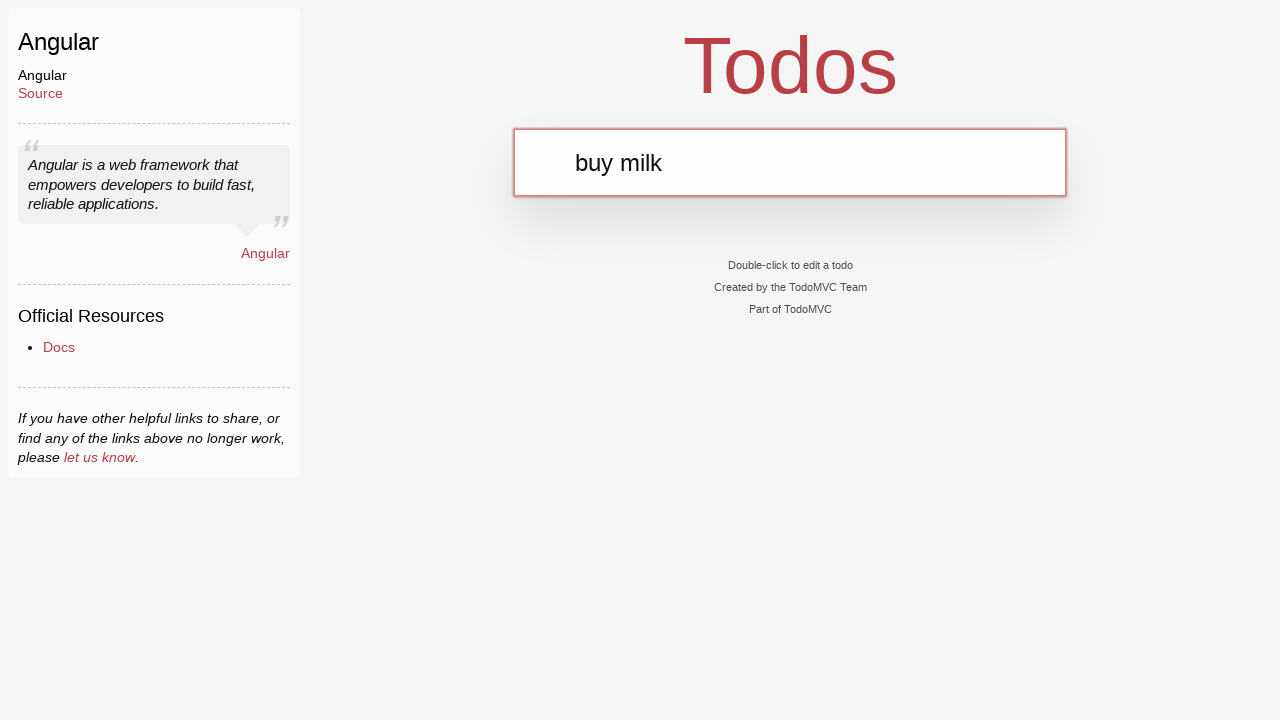

Pressed Enter to add todo item on .new-todo
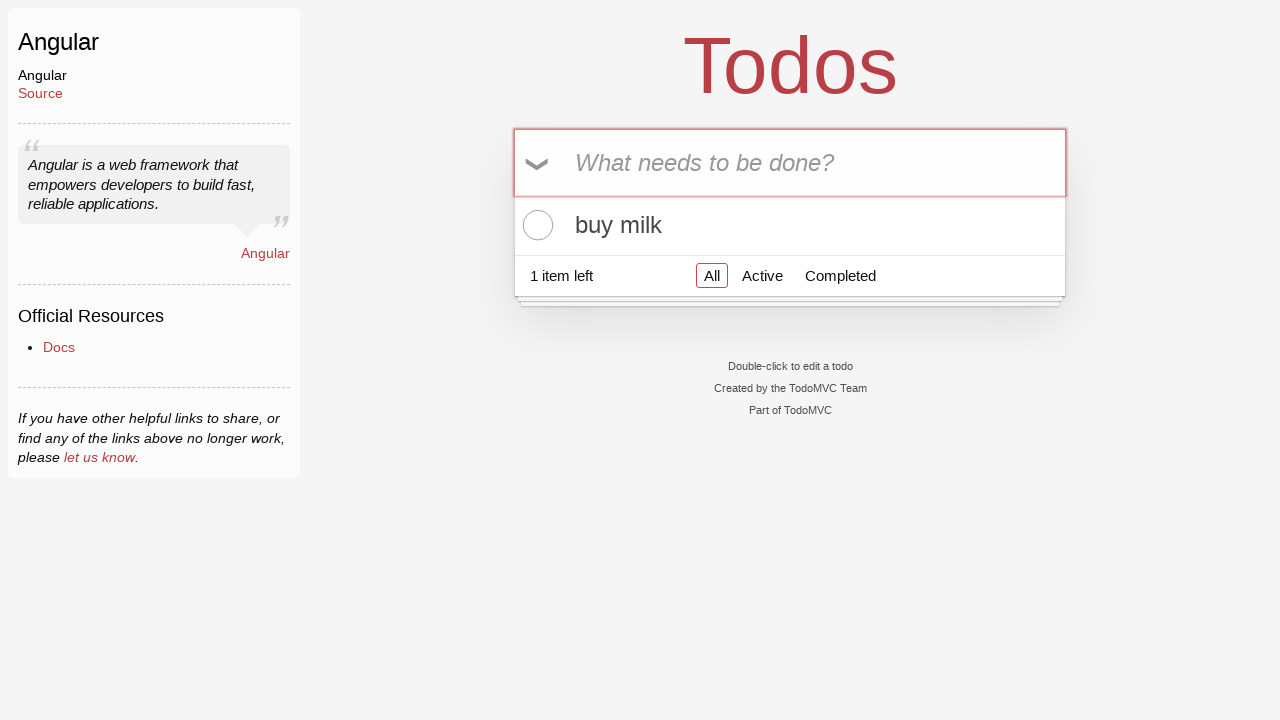

Todo item appeared in the list
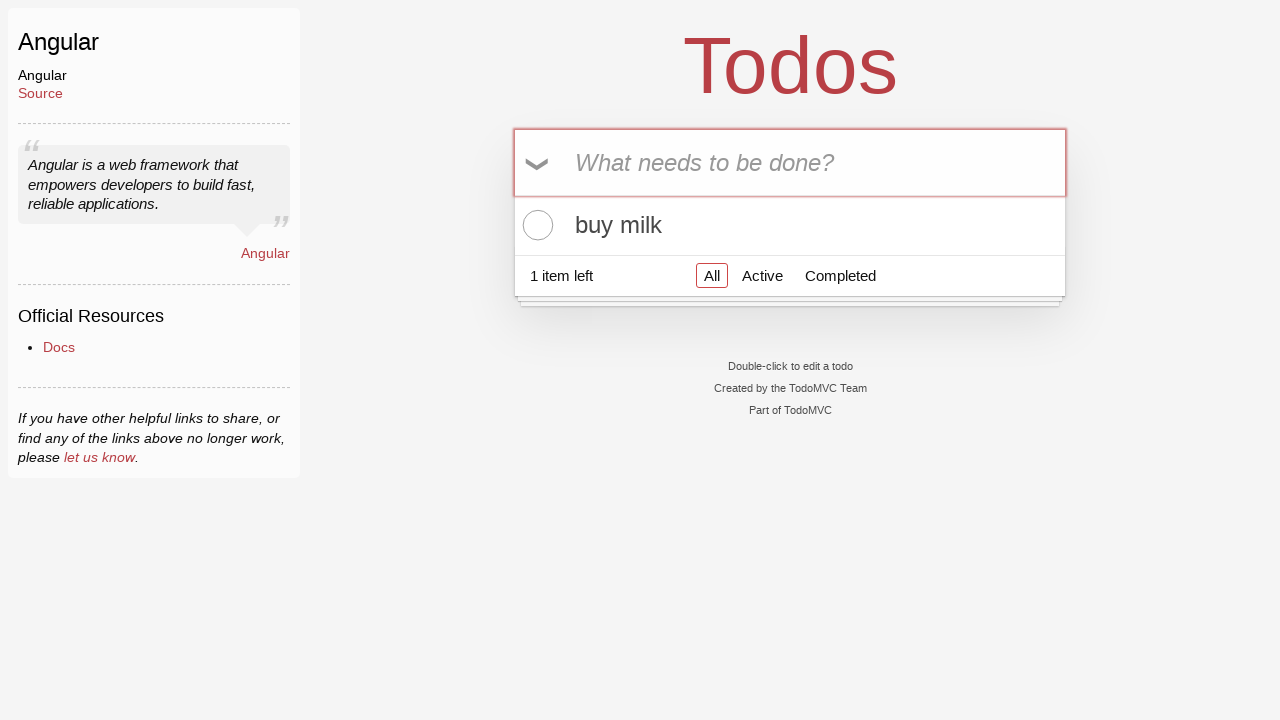

Double-clicked todo item to enter edit mode at (790, 225) on .todo-list li label
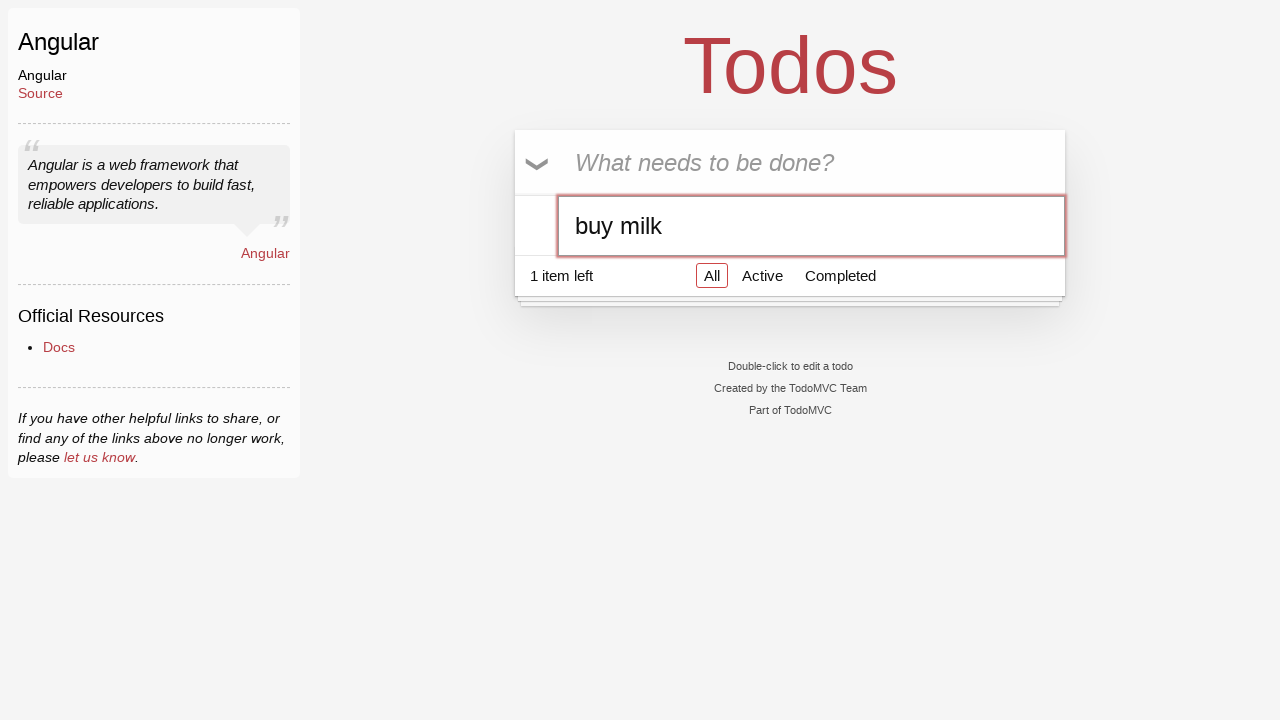

Changed todo text from 'buy milk' to 'buy bread' on .todo-list li.editing .edit
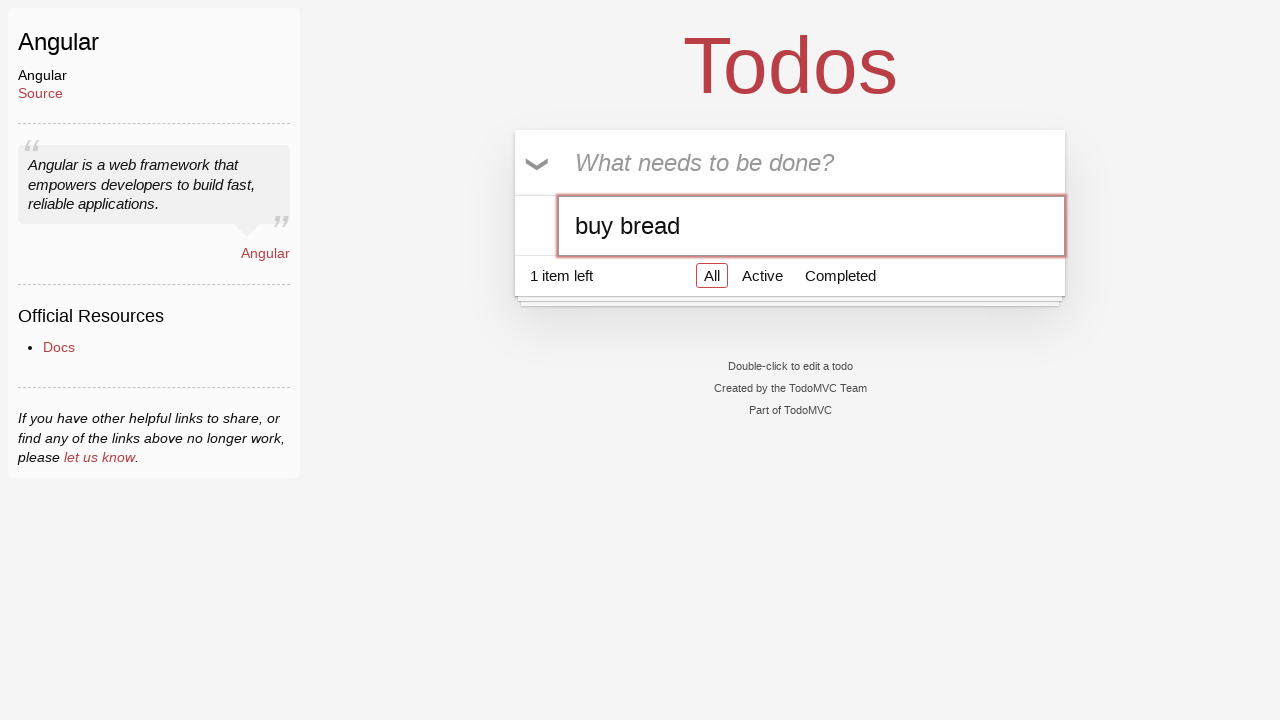

Pressed Enter to save the edited todo item on .todo-list li.editing .edit
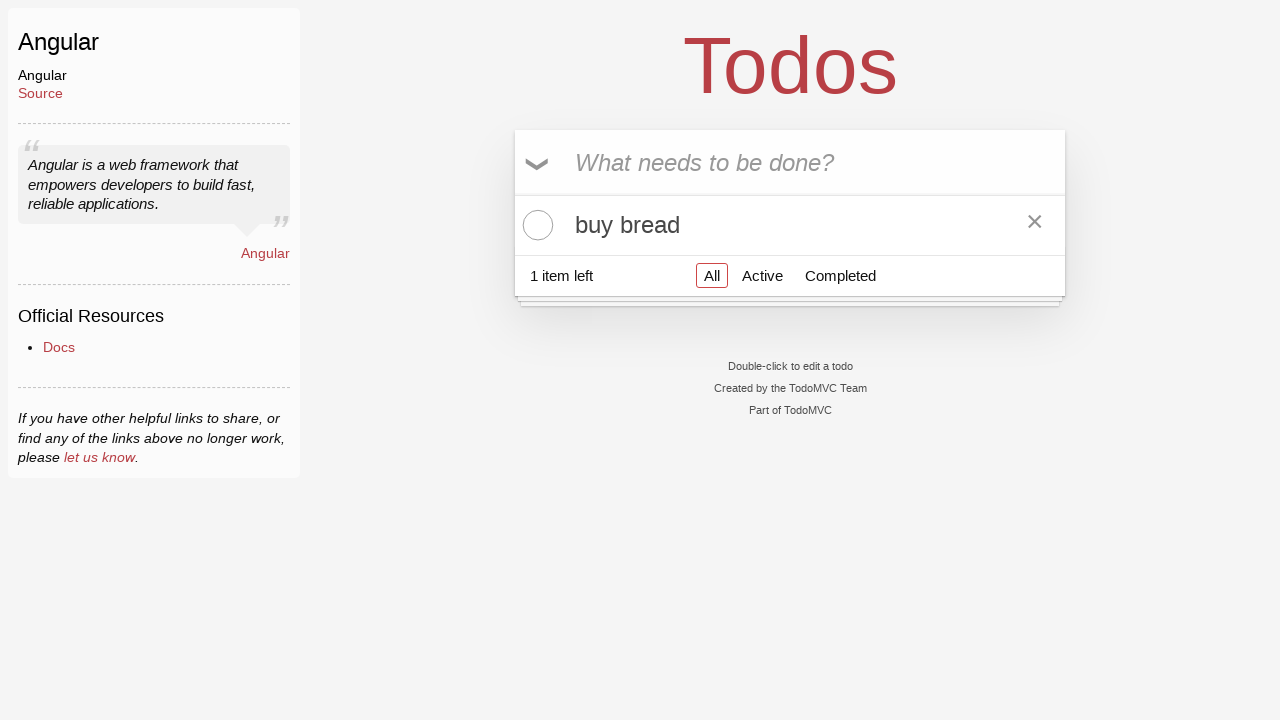

Retrieved todo item text to verify modification
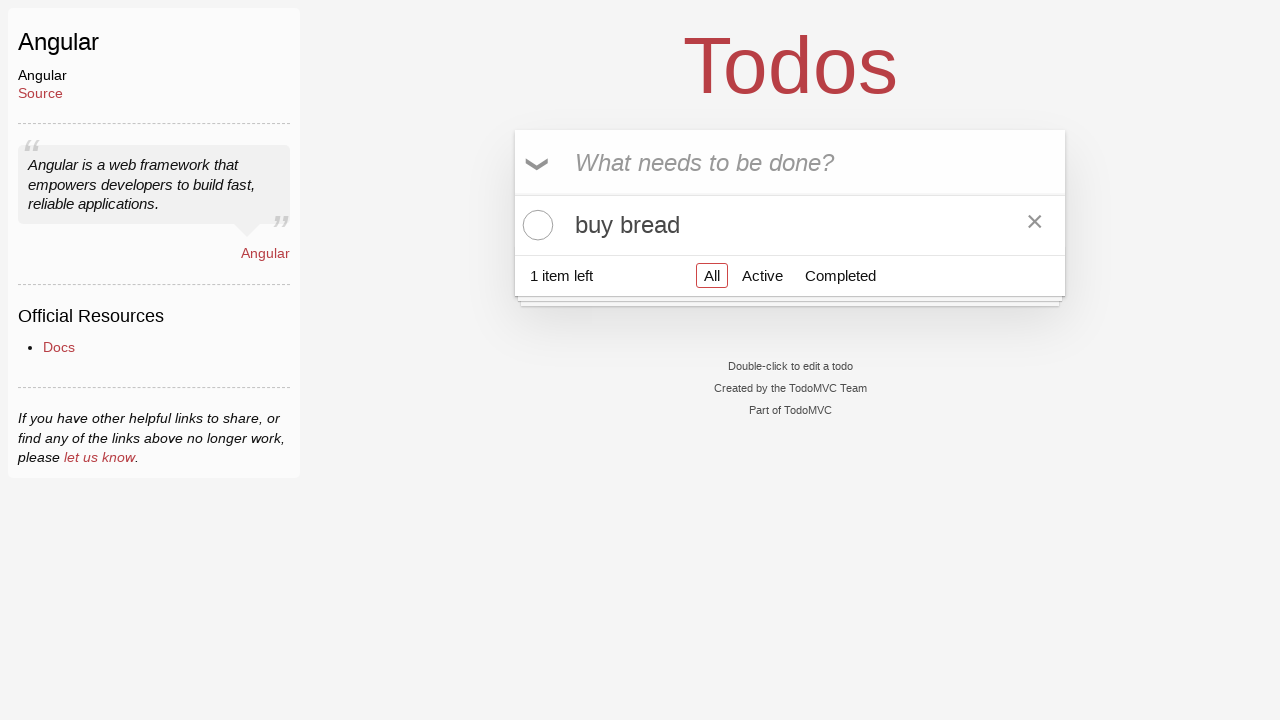

Verified todo item text is 'buy bread' - modification successful
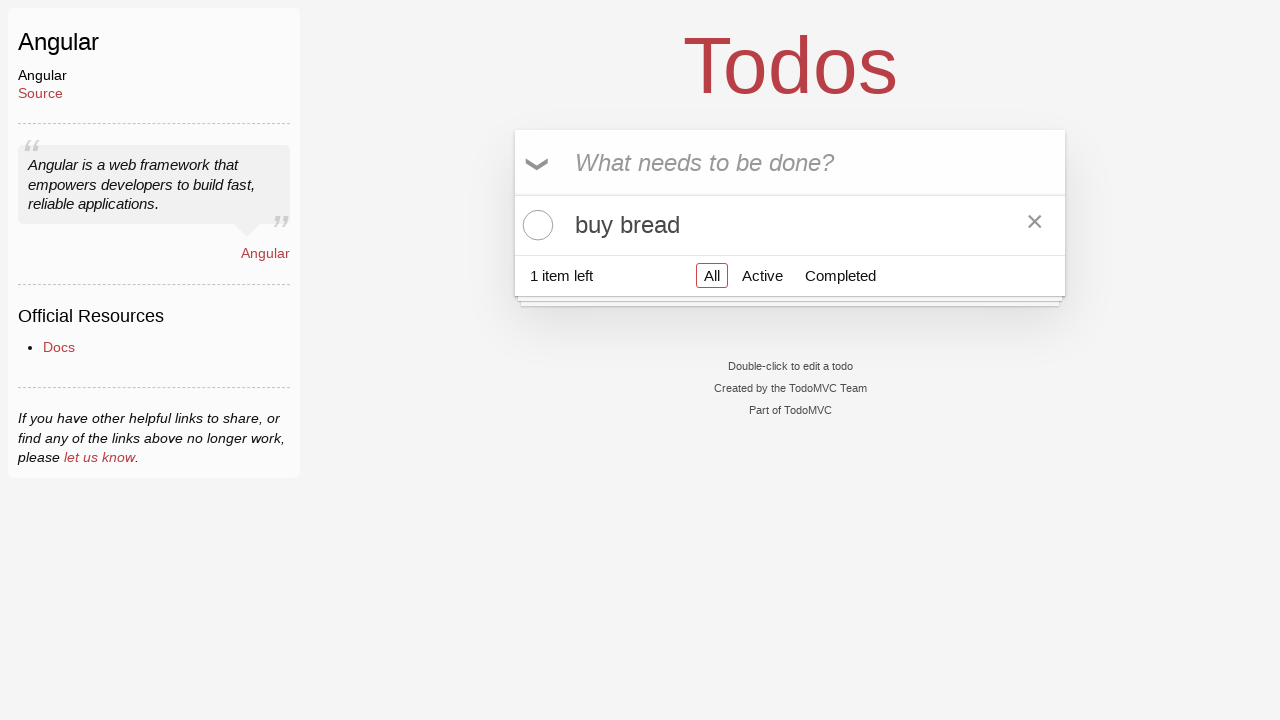

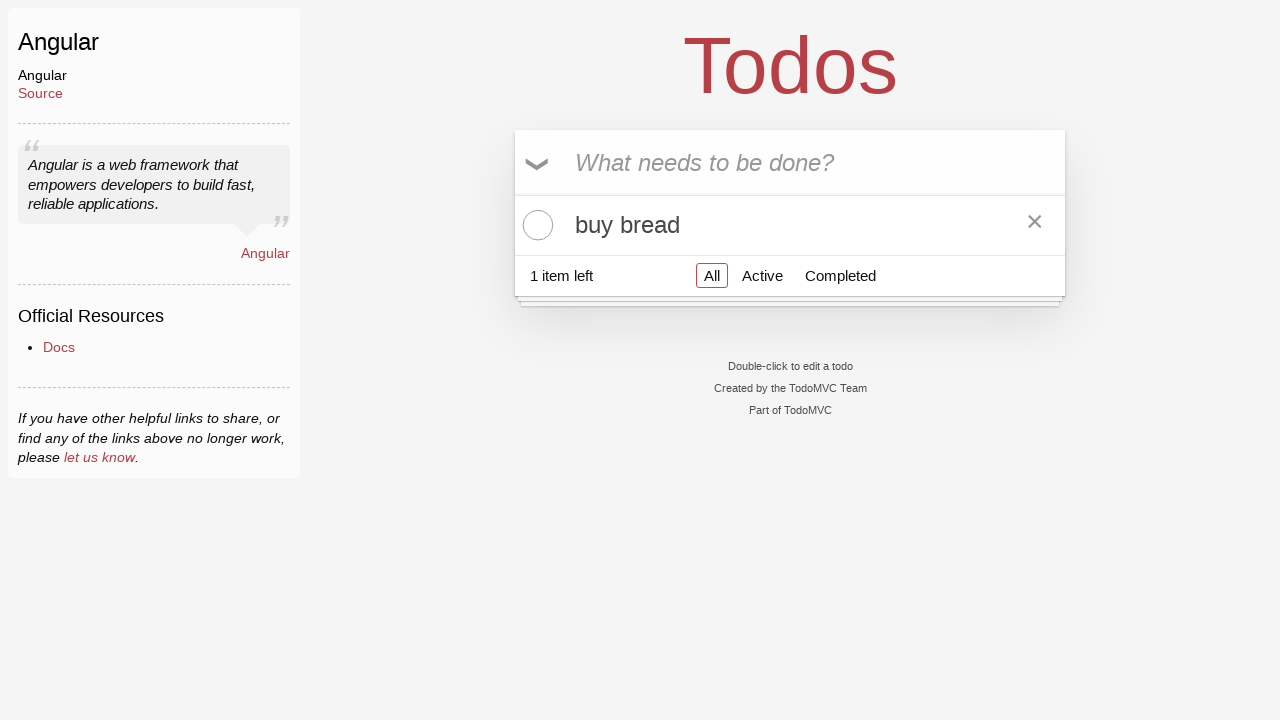